Tests various alert interactions including accepting simple alerts, dismissing confirmation dialogs, and entering text into prompt alerts

Starting URL: https://demoqa.com/alerts

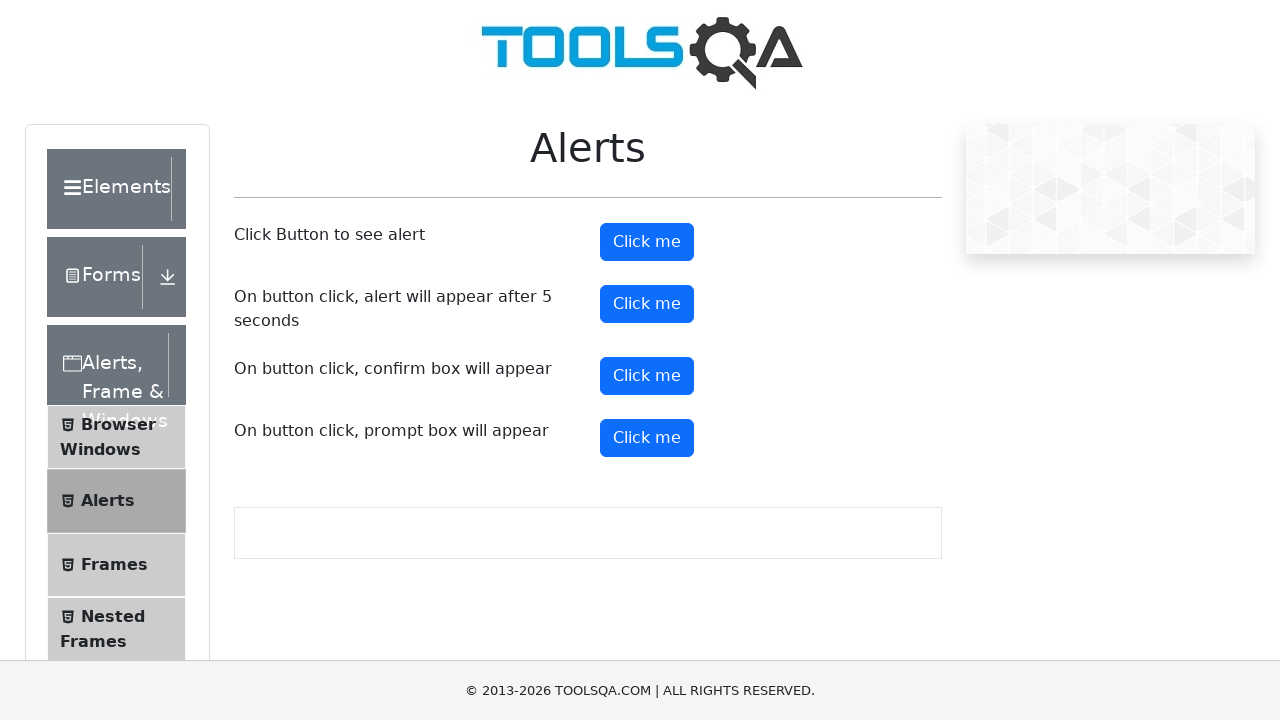

Clicked button to trigger simple alert at (647, 242) on xpath=//*[@id='alertButton']
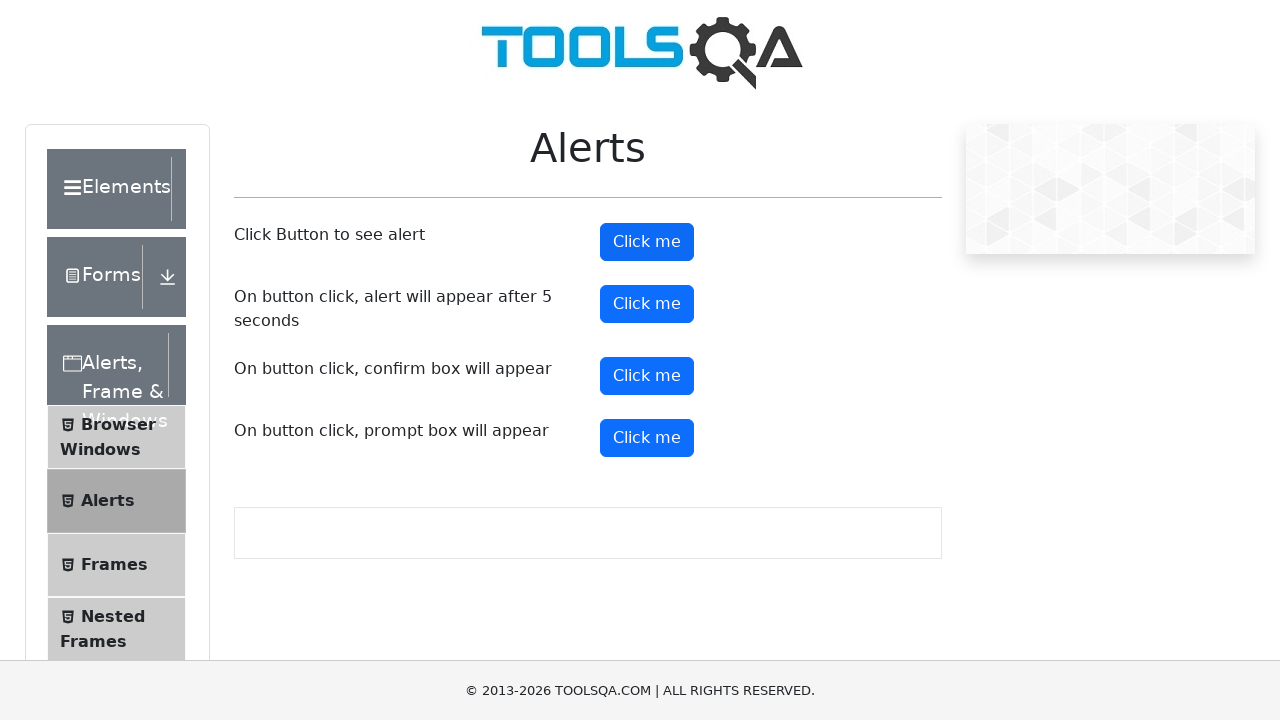

Accepted simple alert dialog
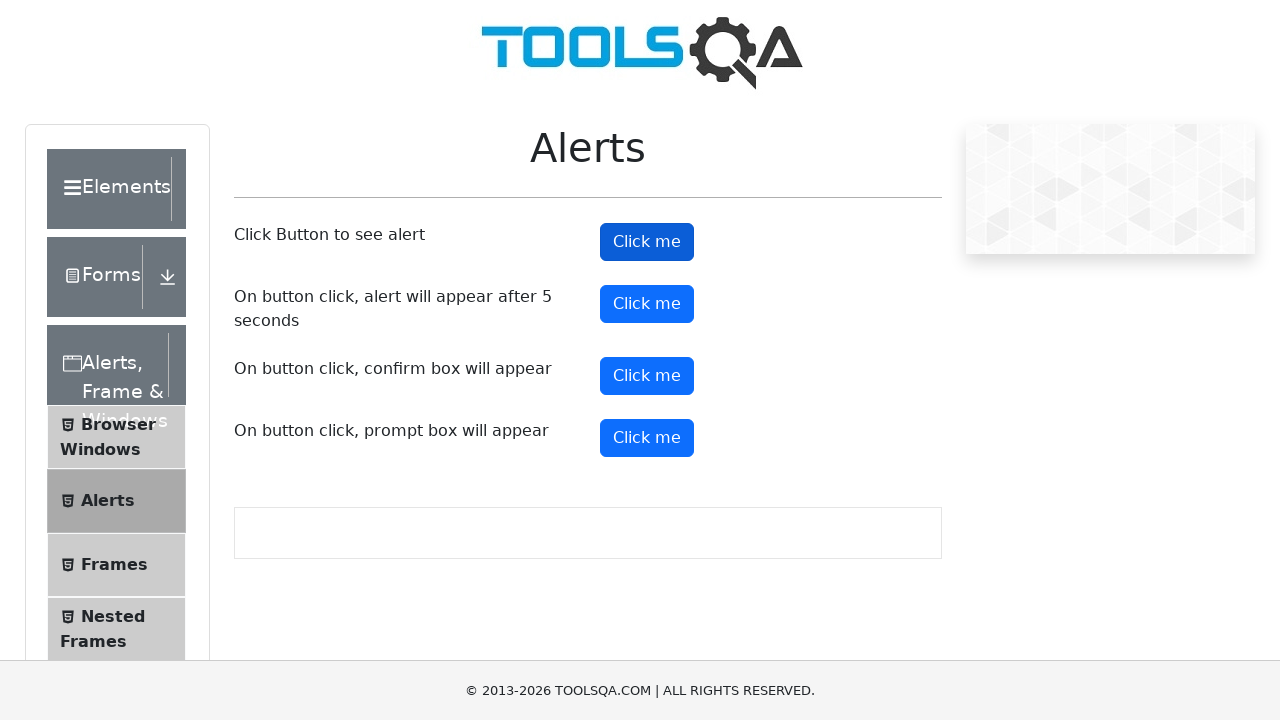

Clicked button to trigger timer alert at (647, 304) on xpath=//*[@id='timerAlertButton']
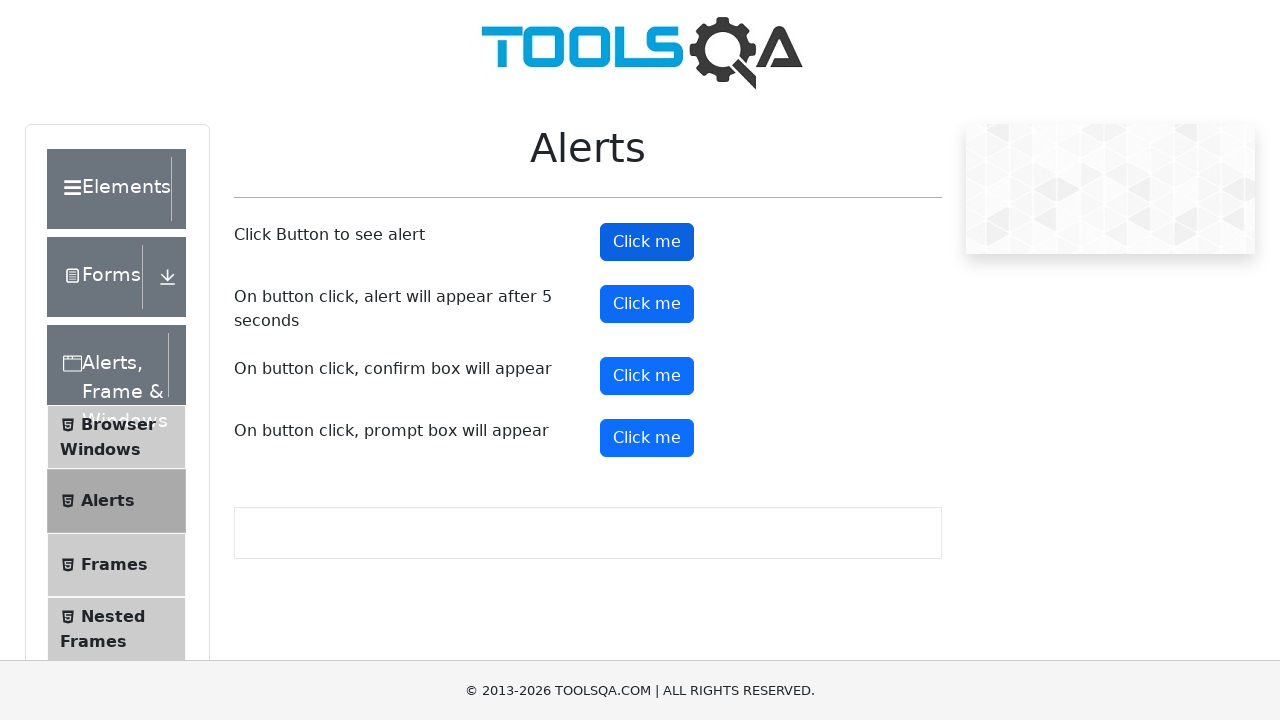

Clicked button to trigger confirmation dialog at (647, 376) on xpath=//*[@id='confirmButton']
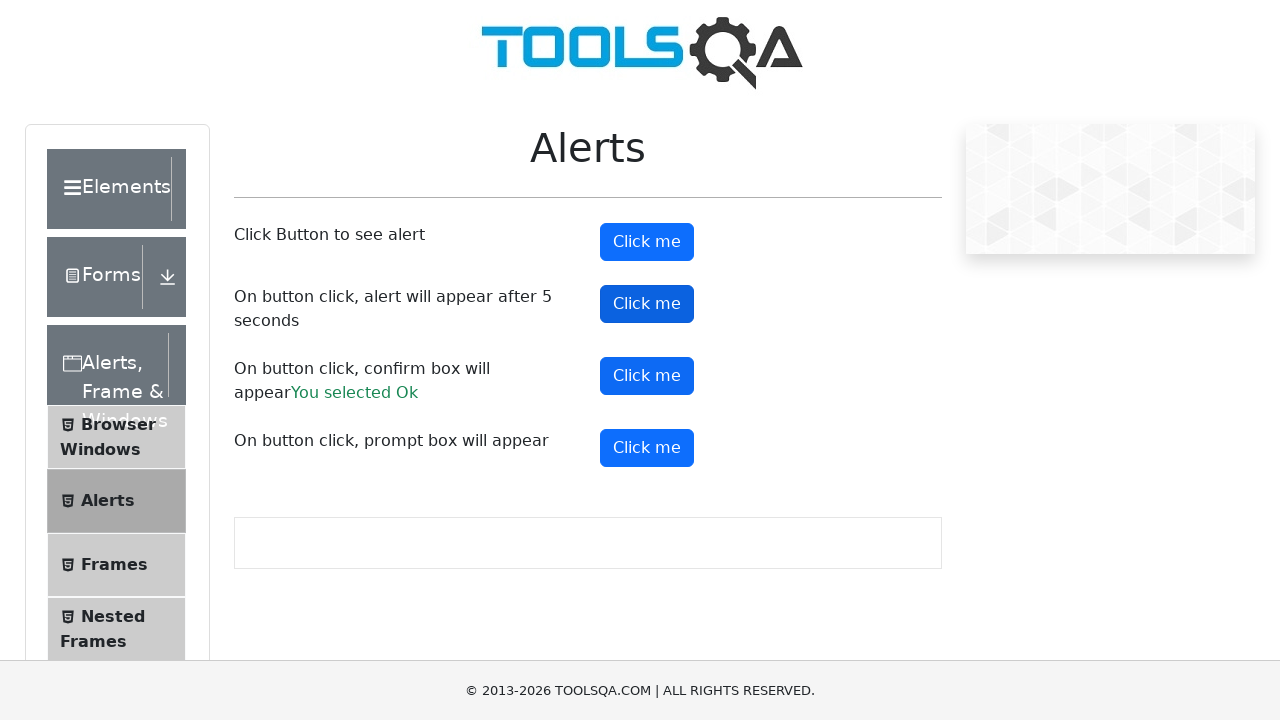

Dismissed confirmation dialog
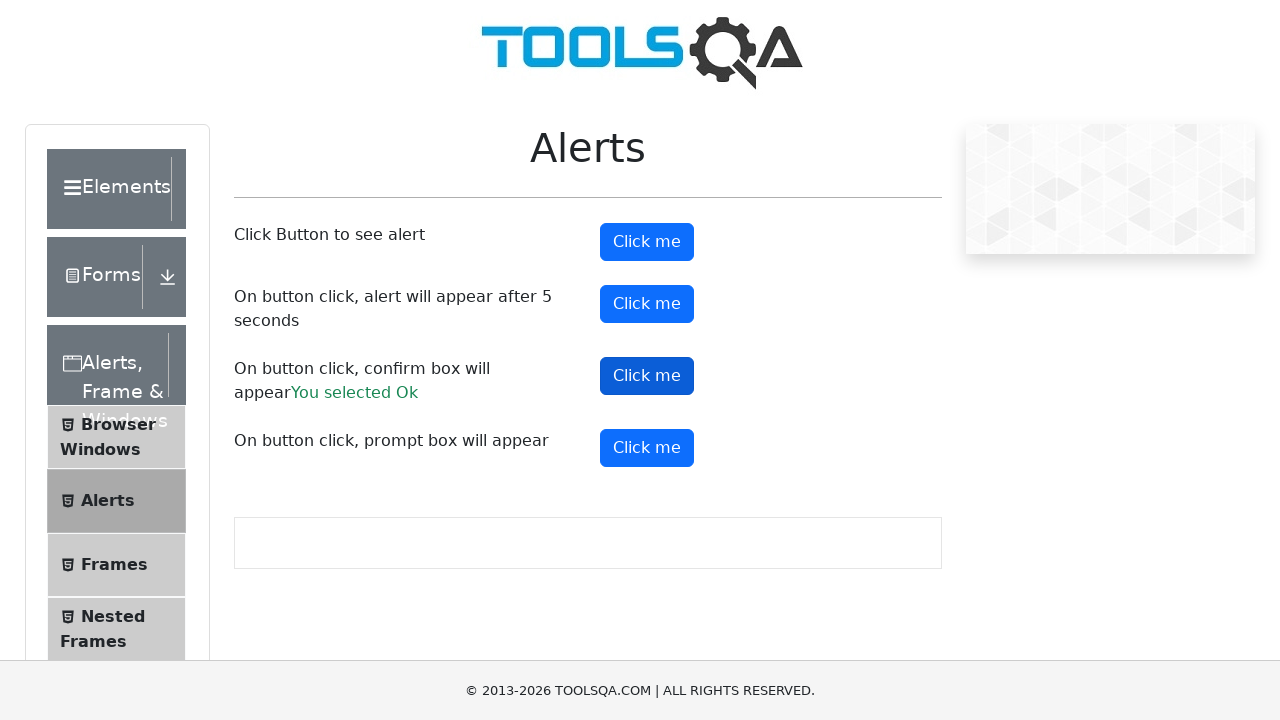

Clicked button to trigger prompt alert at (647, 448) on xpath=//*[@id='promtButton']
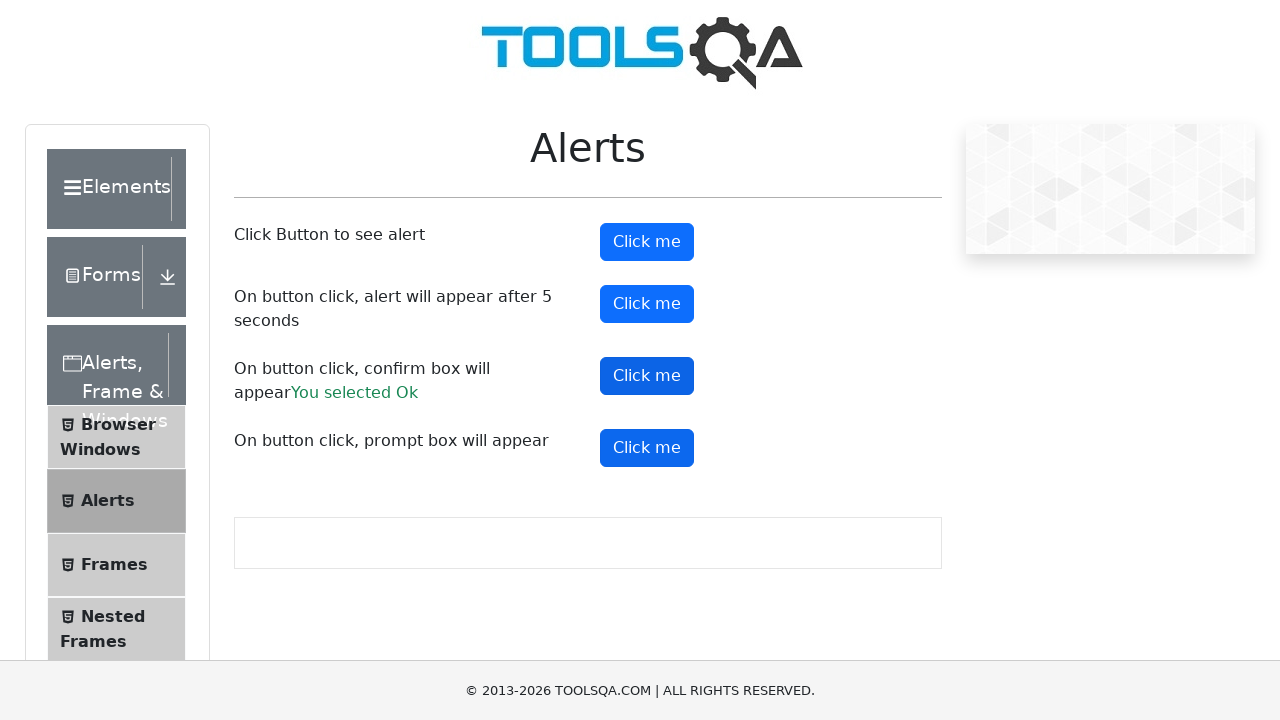

Entered 'Iqbal' into prompt alert and accepted
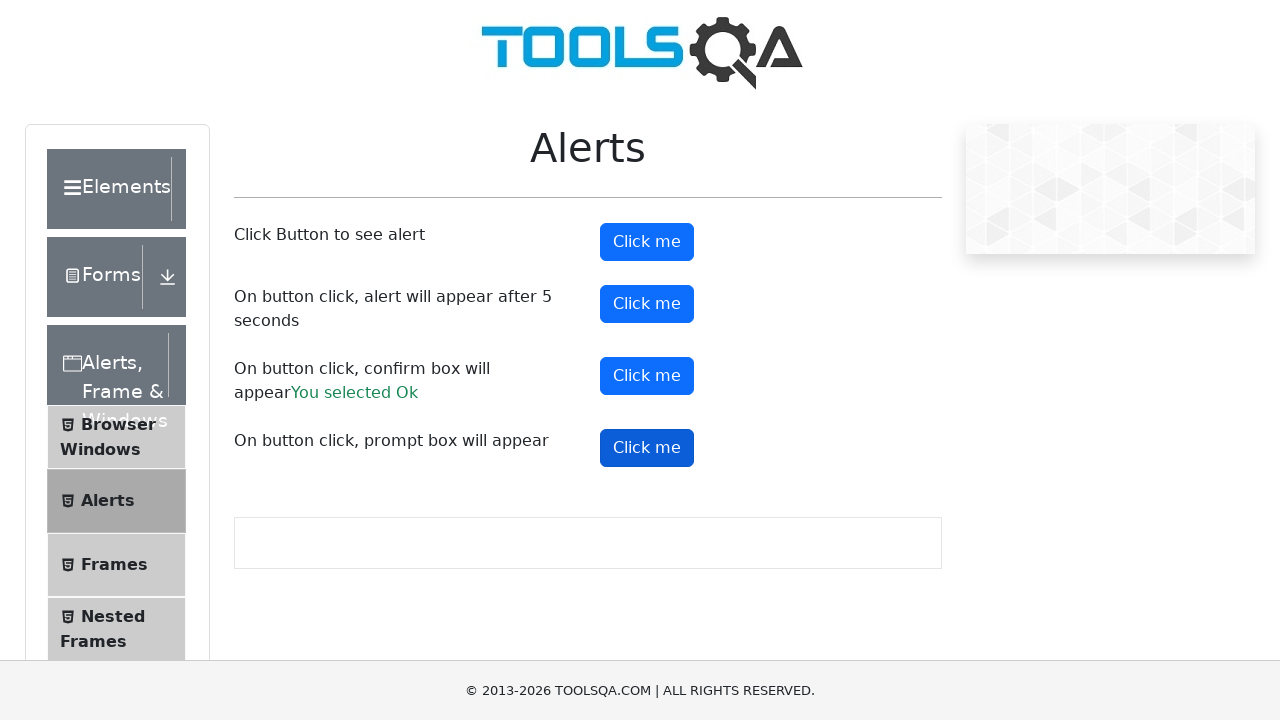

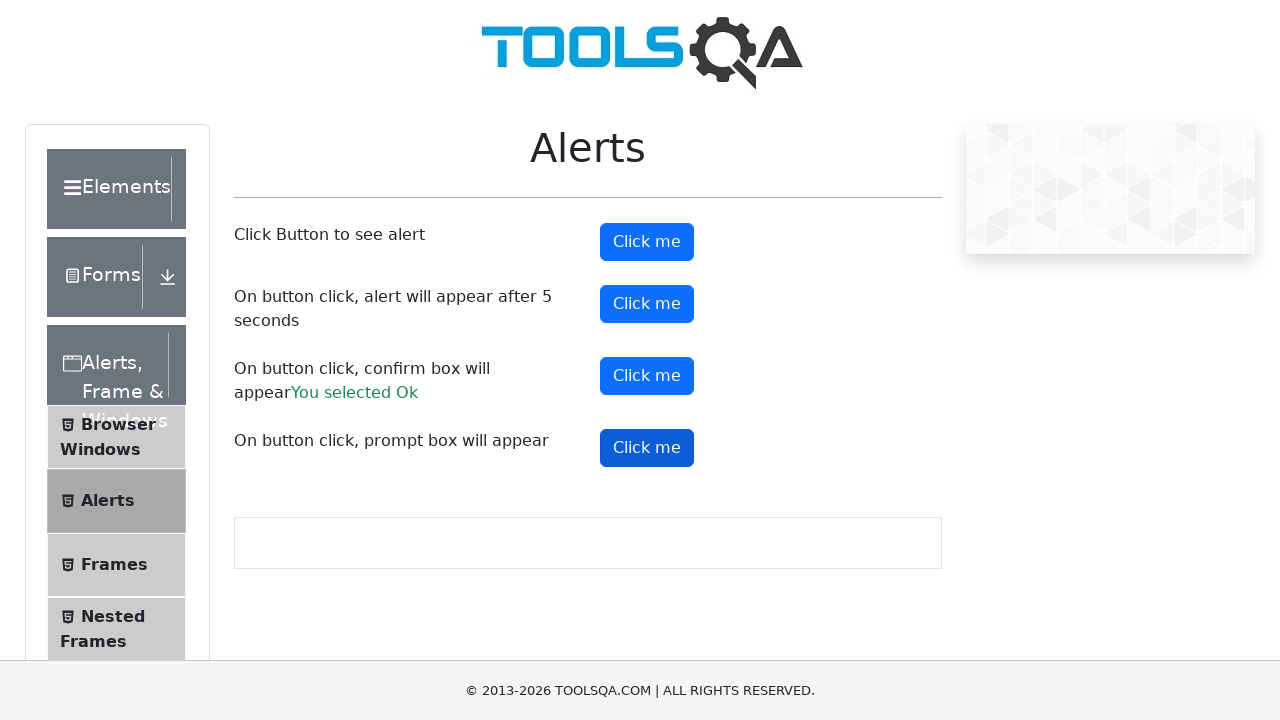